Tests editable Angular dropdown by typing and selecting cities from filtered results

Starting URL: https://valor-software.com/ng2-select/

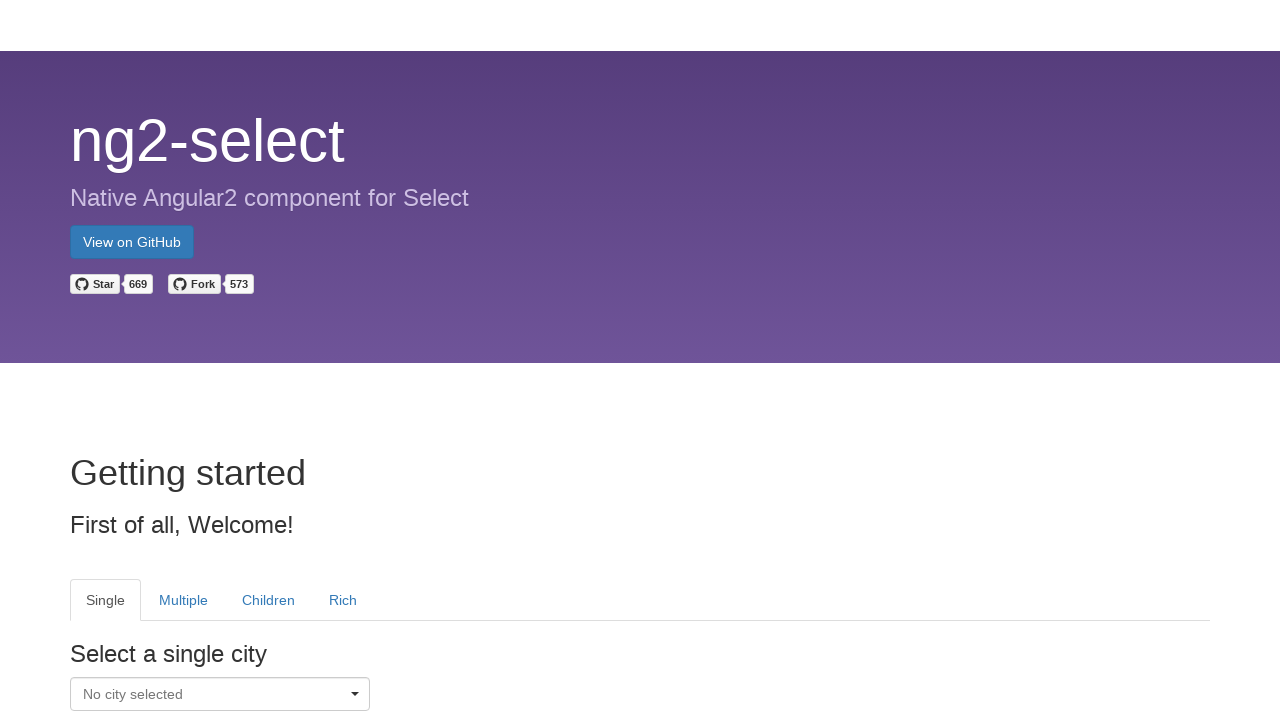

Clicked dropdown caret to open Single tab dropdown at (355, 697) on tab[heading='Single'] i.caret.pull-right
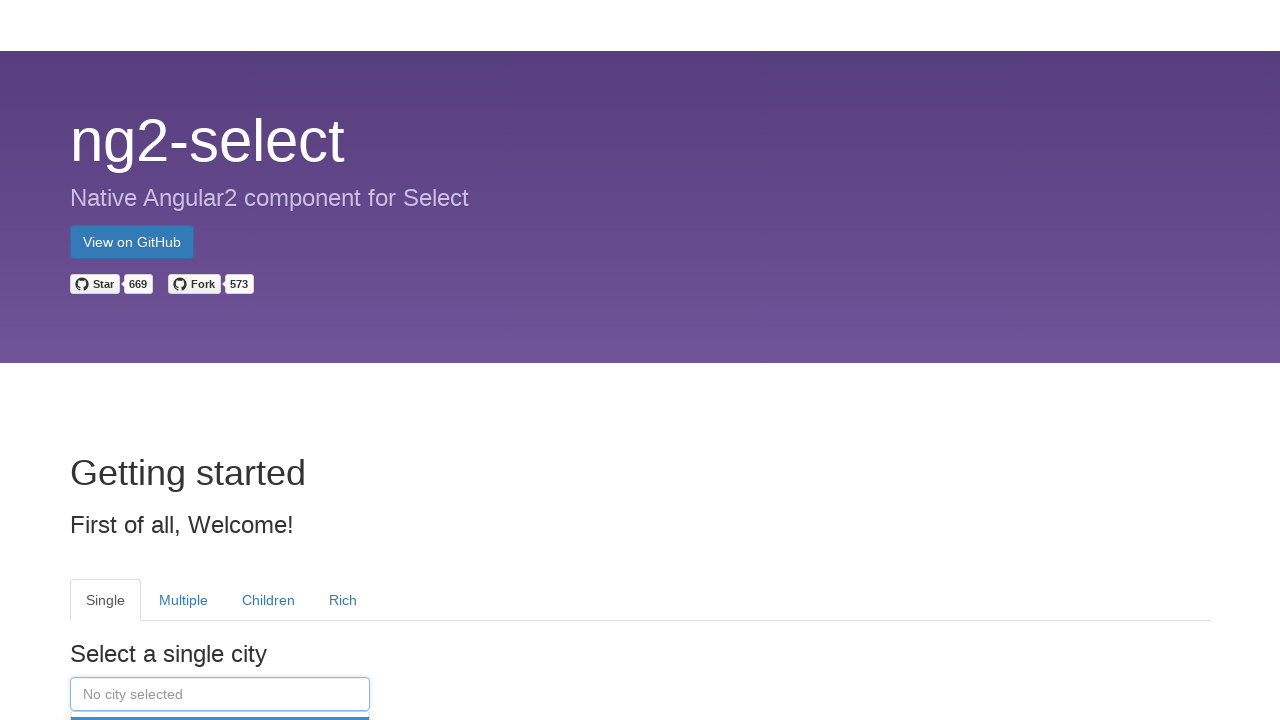

Typed 'Stockholm' into dropdown input field on tab[heading='Single'] input
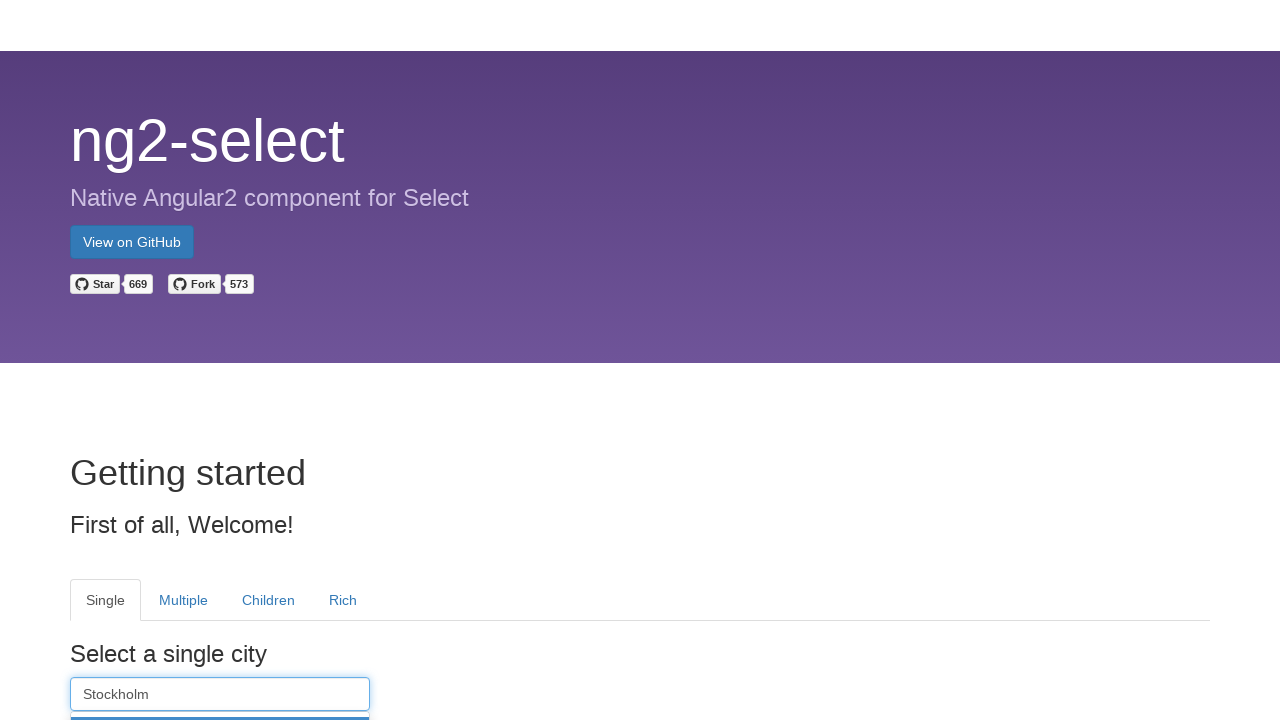

Filtered dropdown results loaded
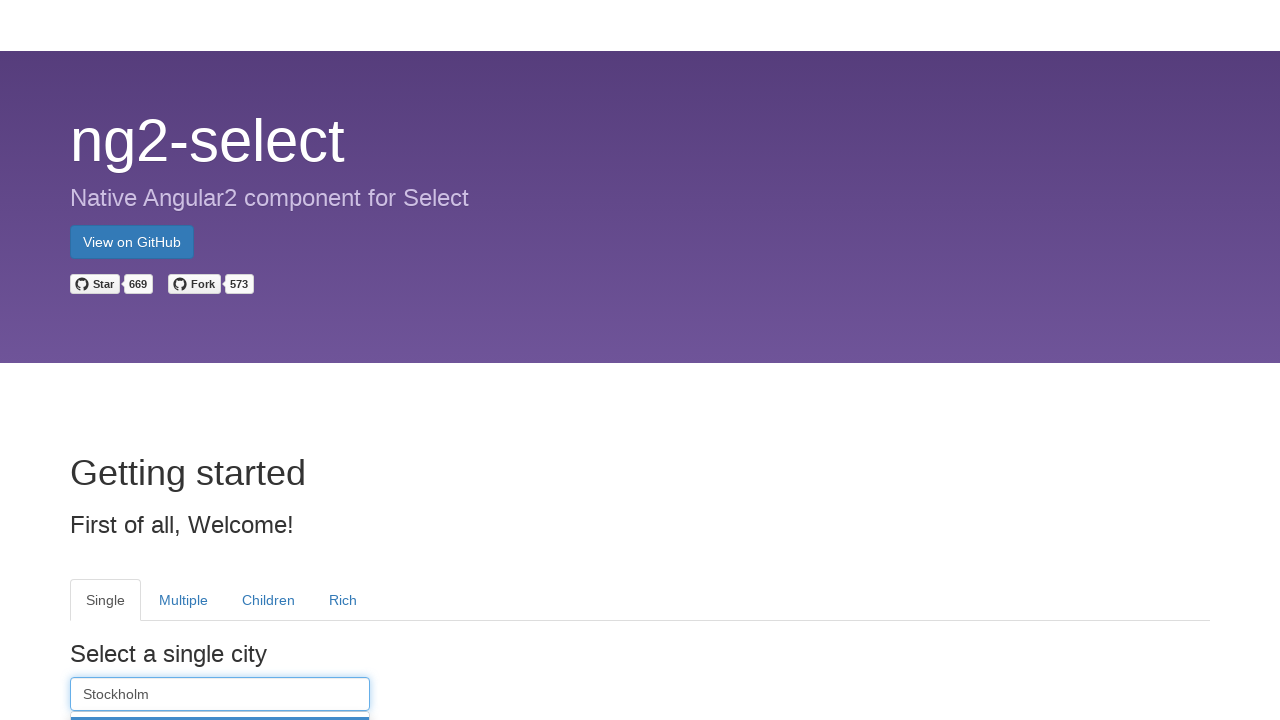

Scrolled Stockholm option into view
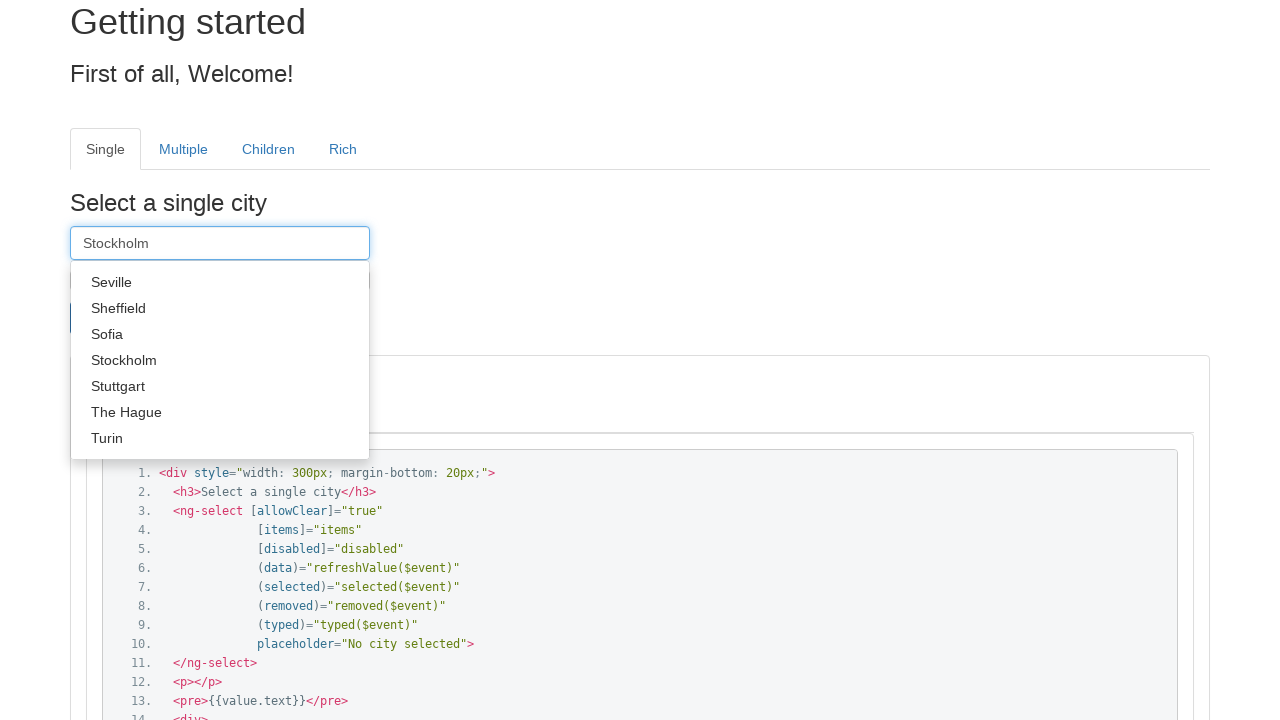

Selected 'Stockholm' from filtered results
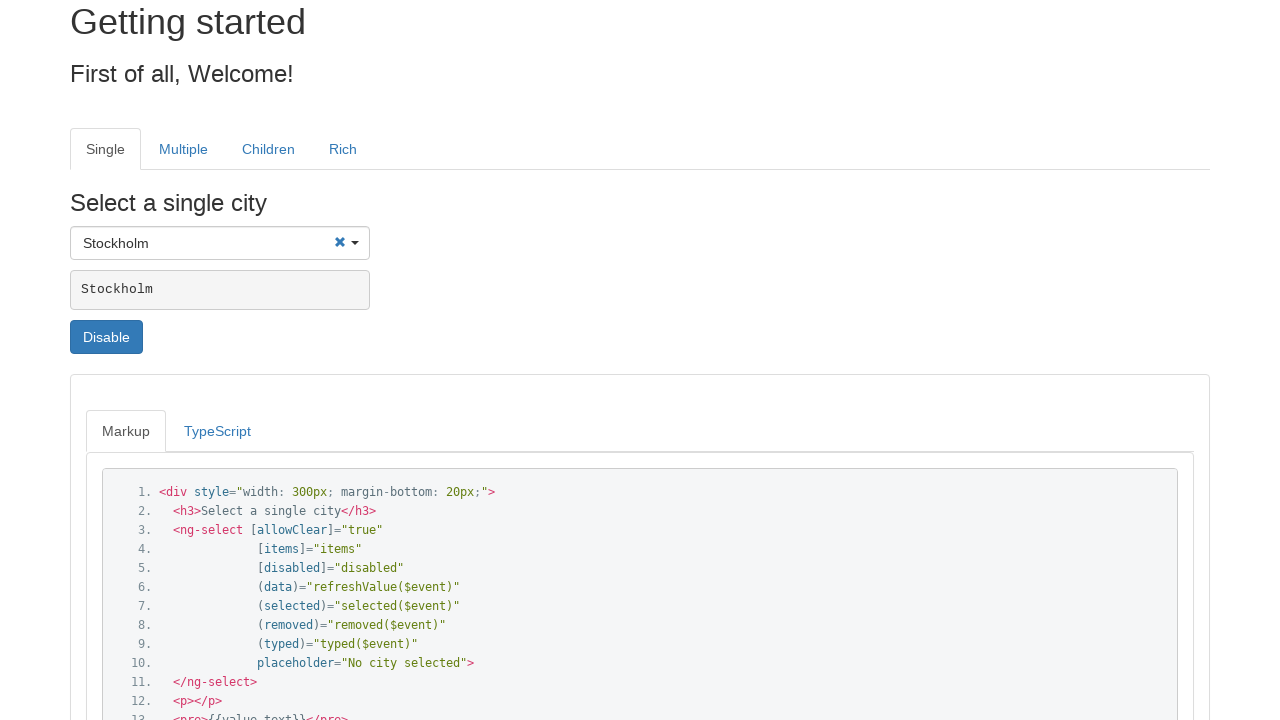

Waited 3 seconds after Stockholm selection
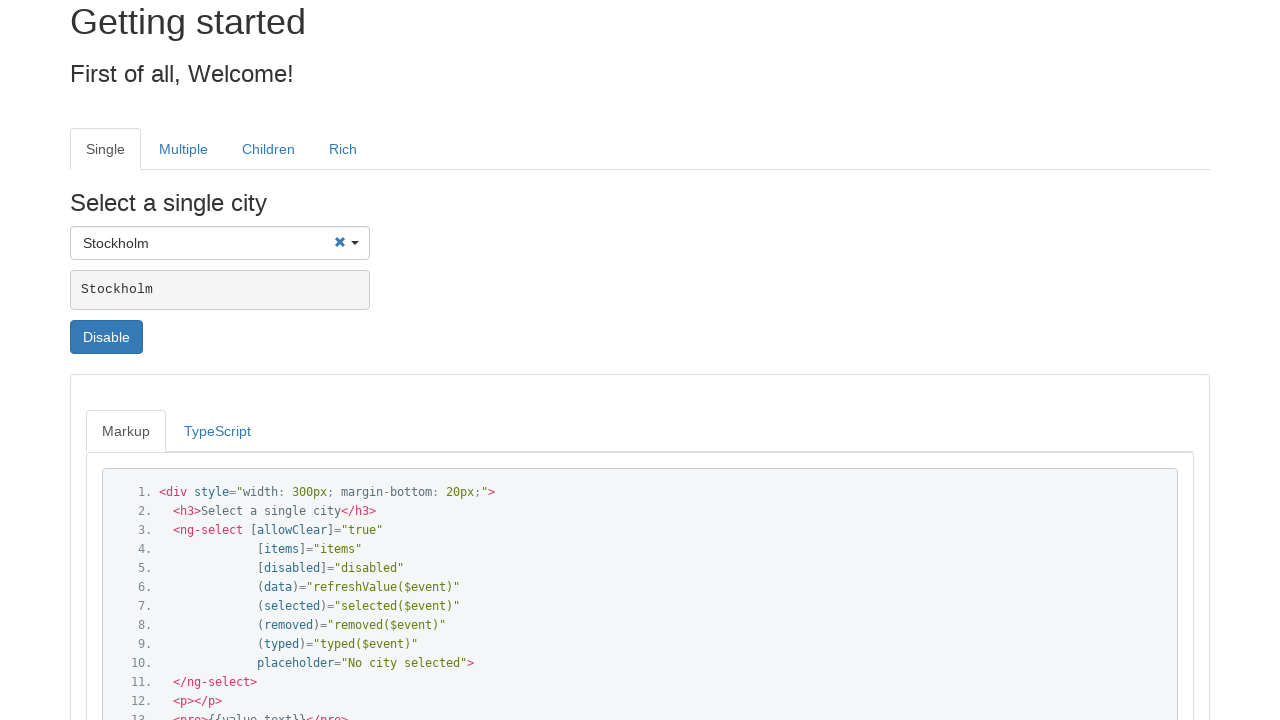

Clicked dropdown caret to open Single tab dropdown for second selection at (355, 246) on tab[heading='Single'] i.caret.pull-right
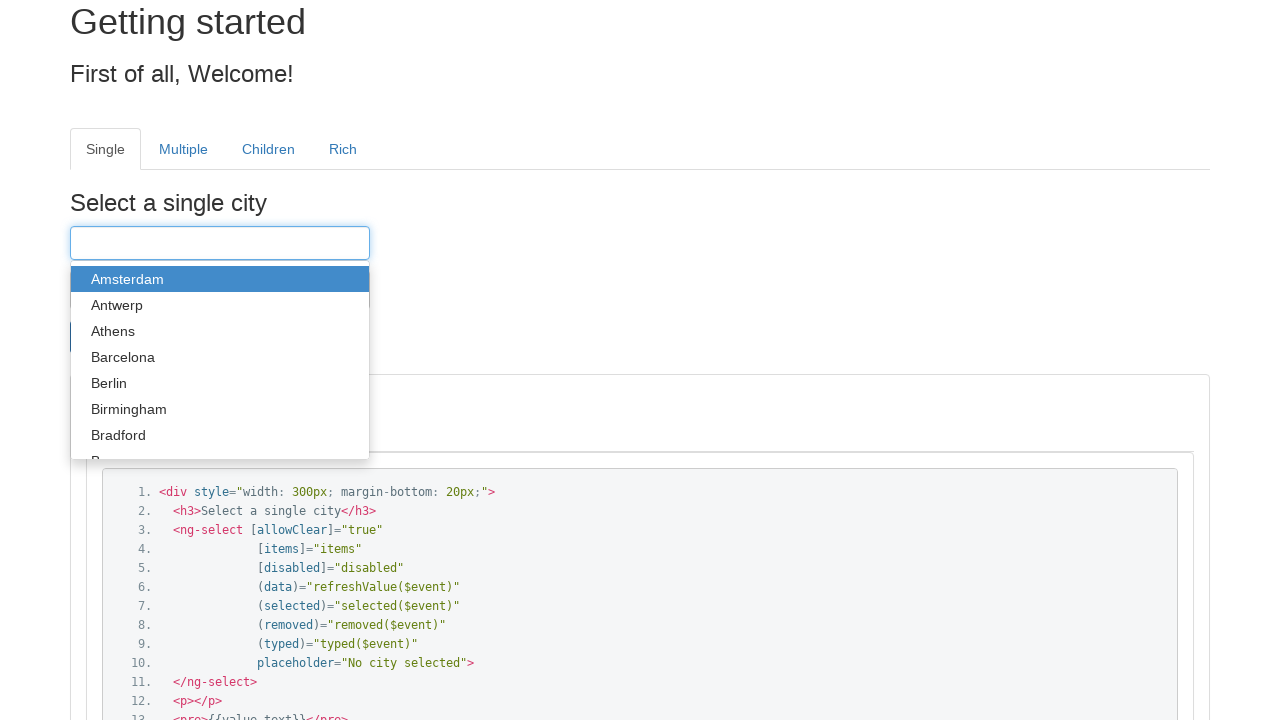

Typed 'Amsterdam' into dropdown input field on tab[heading='Single'] input
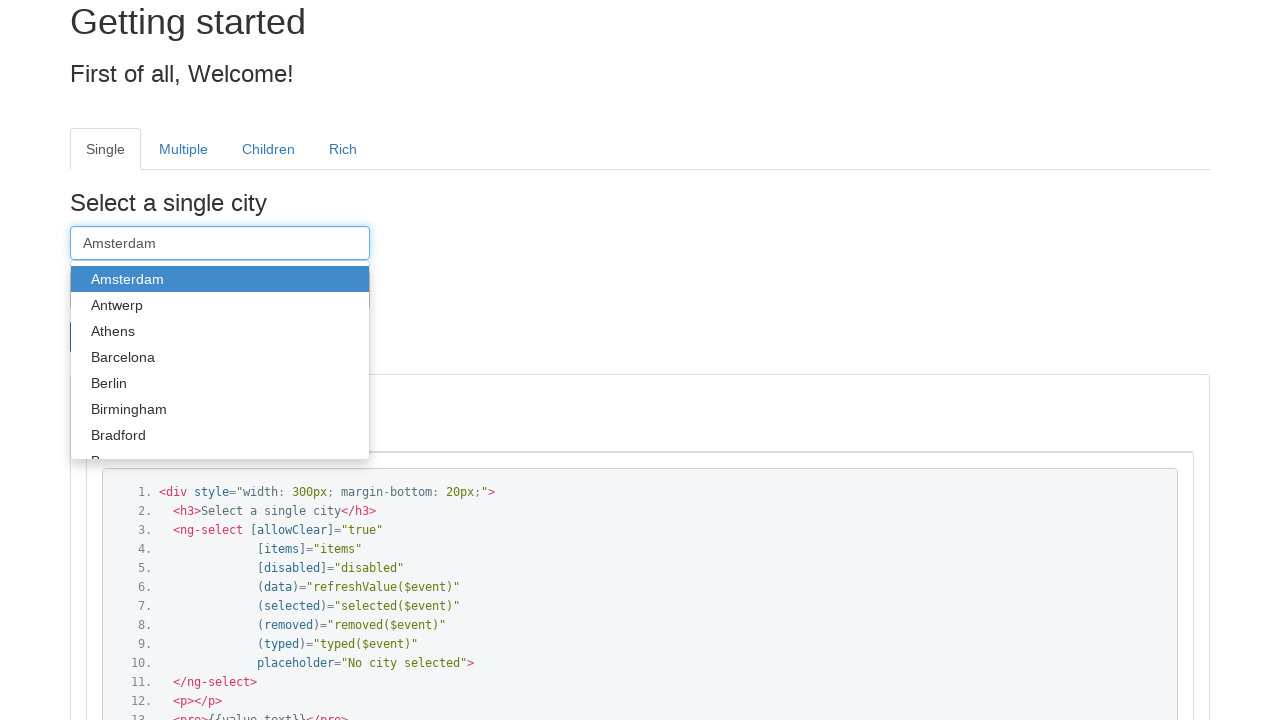

Filtered dropdown results loaded for Amsterdam
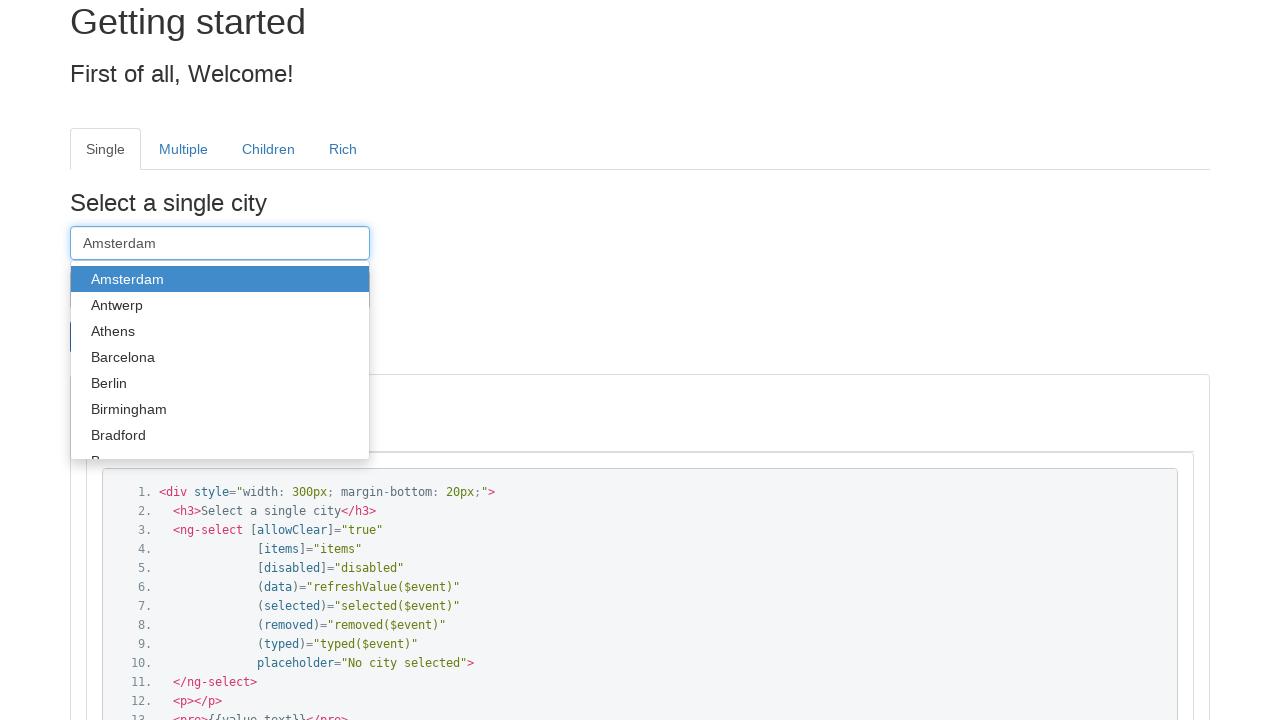

Scrolled Amsterdam option into view
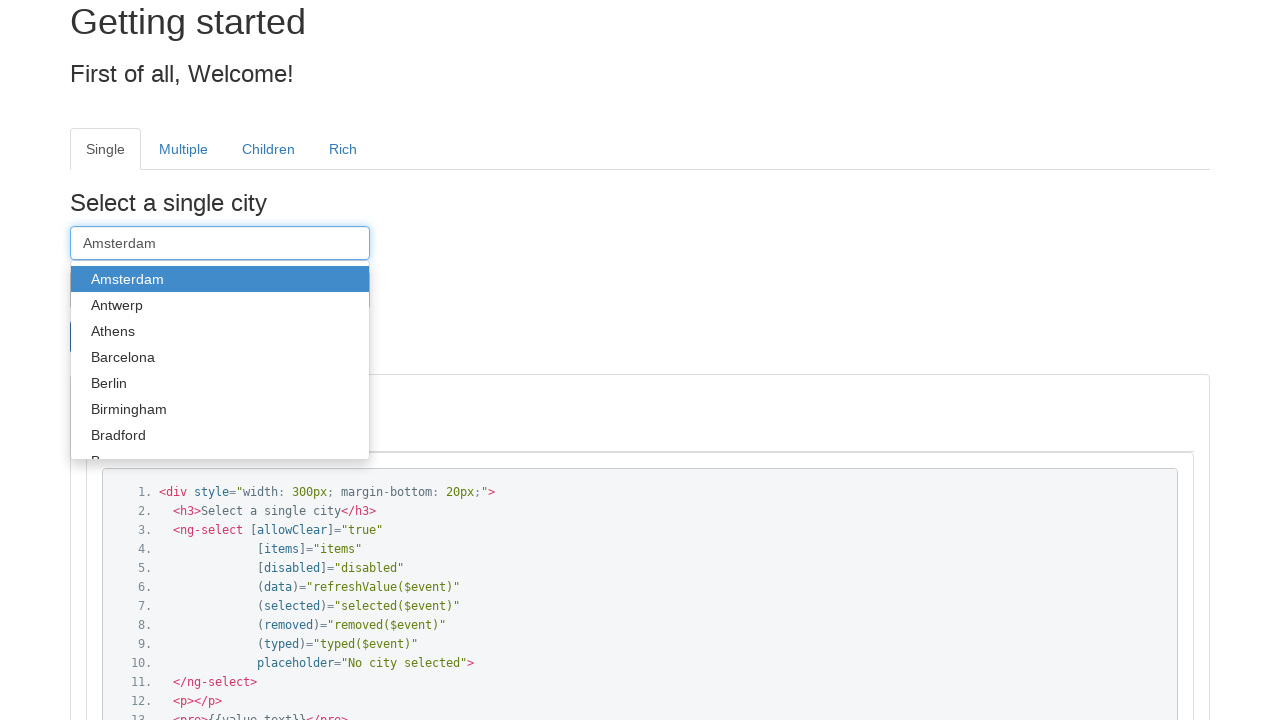

Selected 'Amsterdam' from filtered results
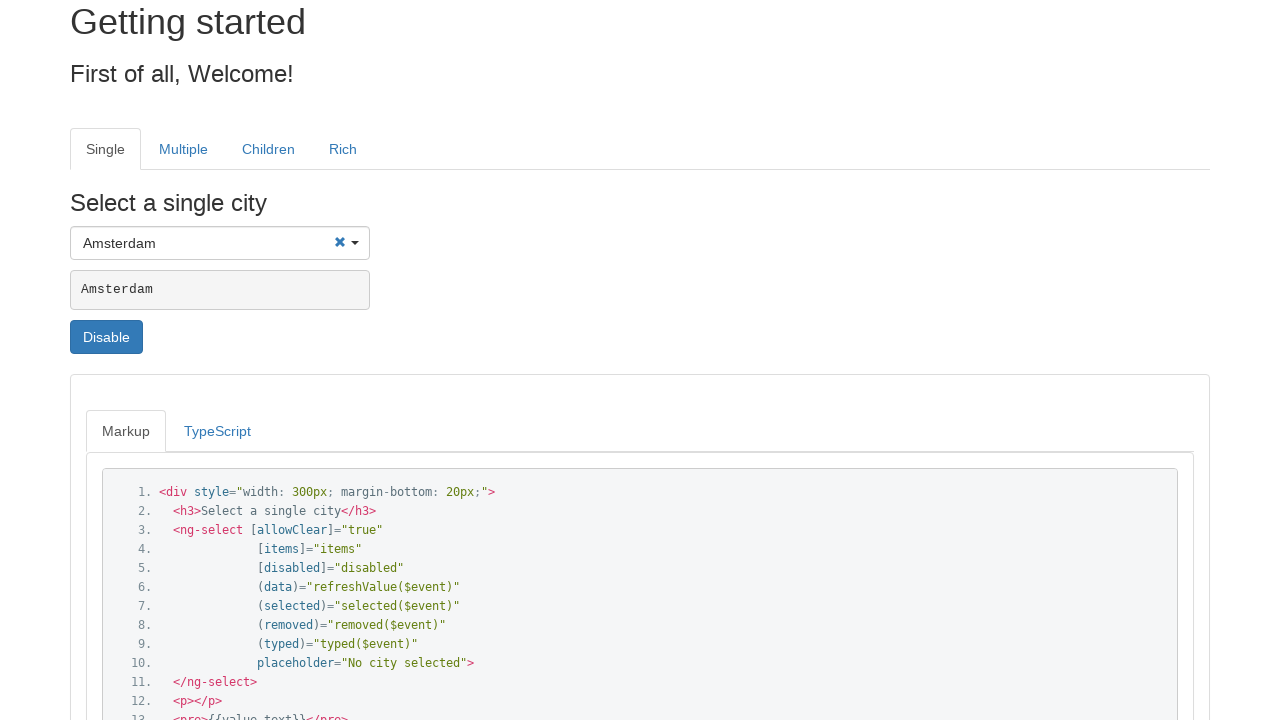

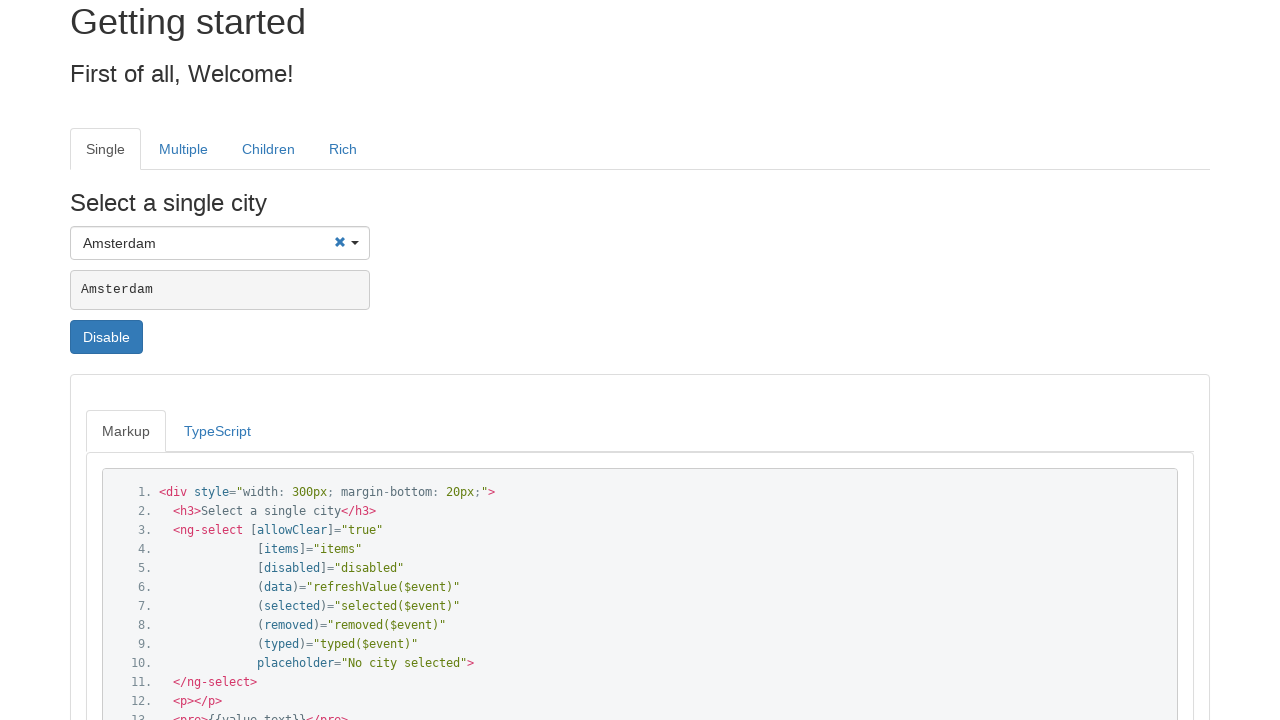